Tests state and city dropdown functionality by selecting a state and verifying the city dropdown becomes active

Starting URL: https://demoqa.com/automation-practice-form

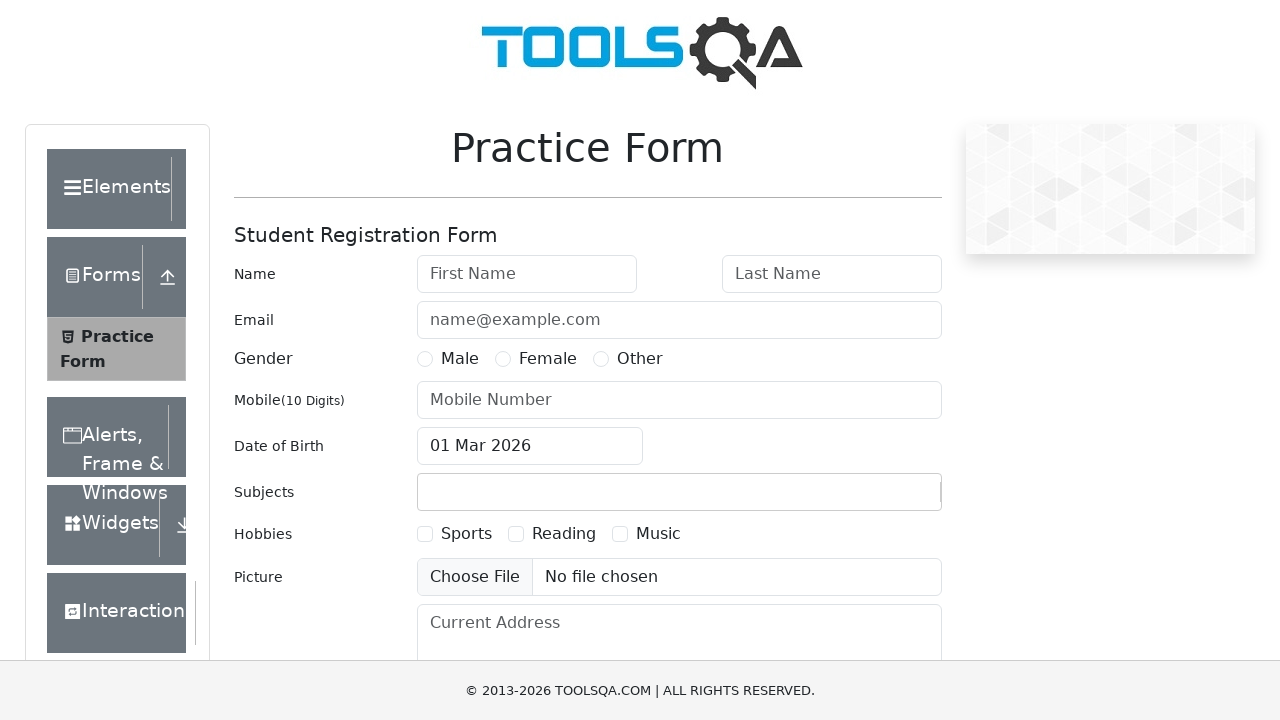

Located state dropdown element
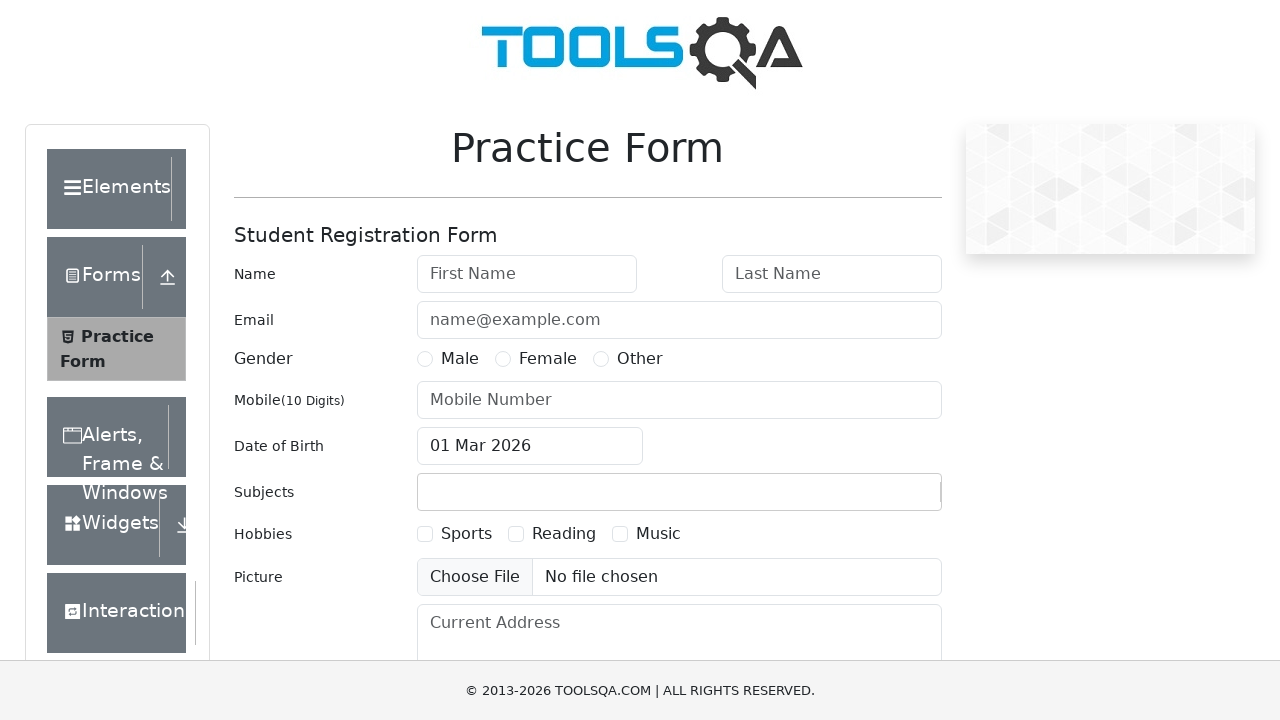

Located city dropdown element
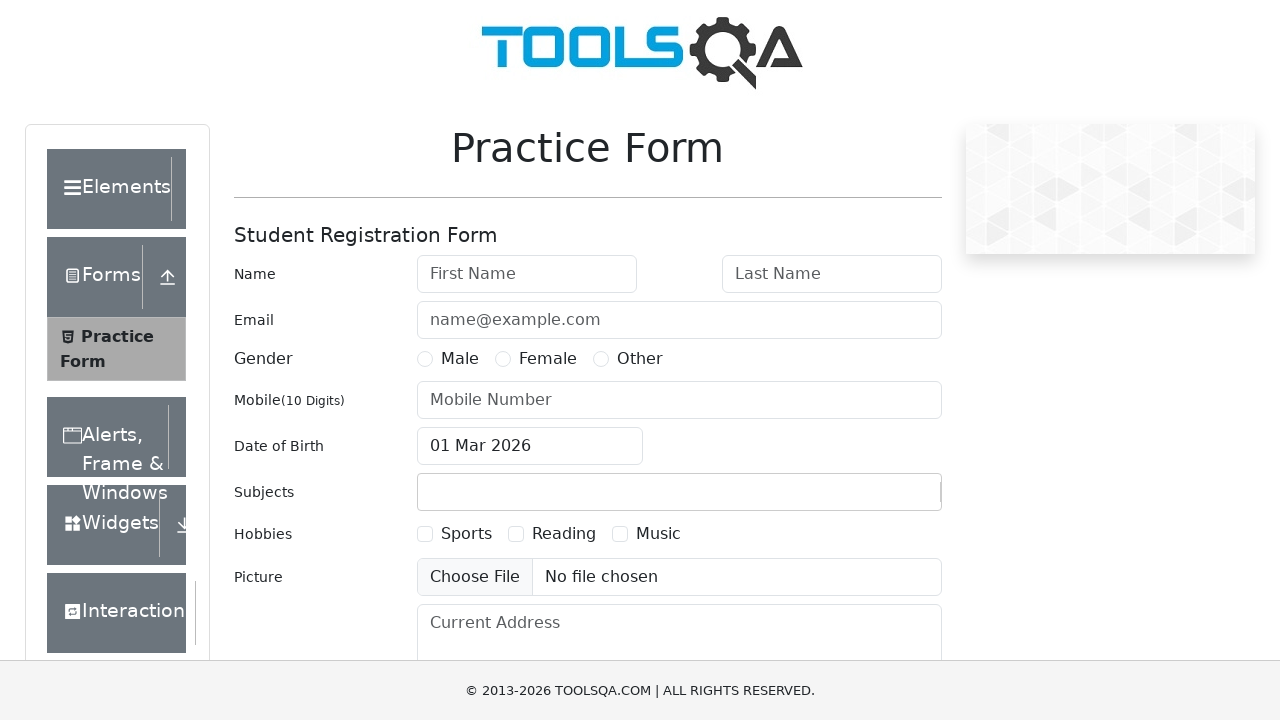

Verified state element is visible
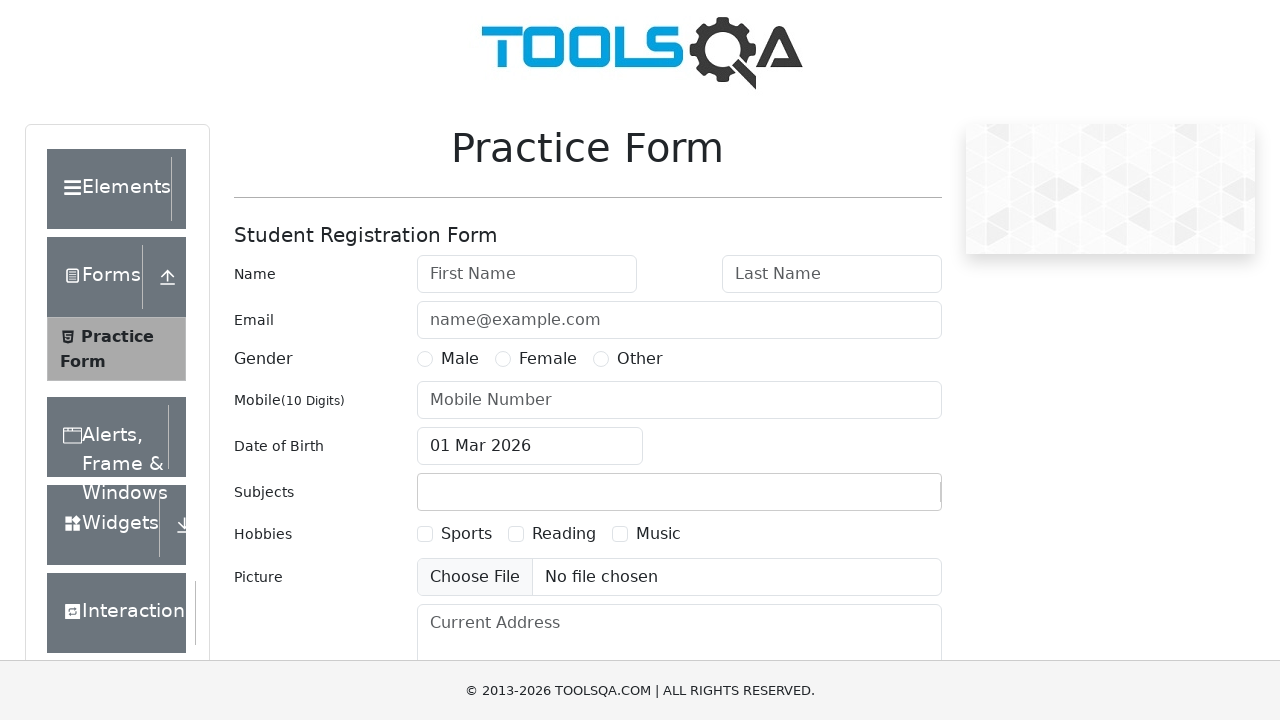

Verified city element is enabled
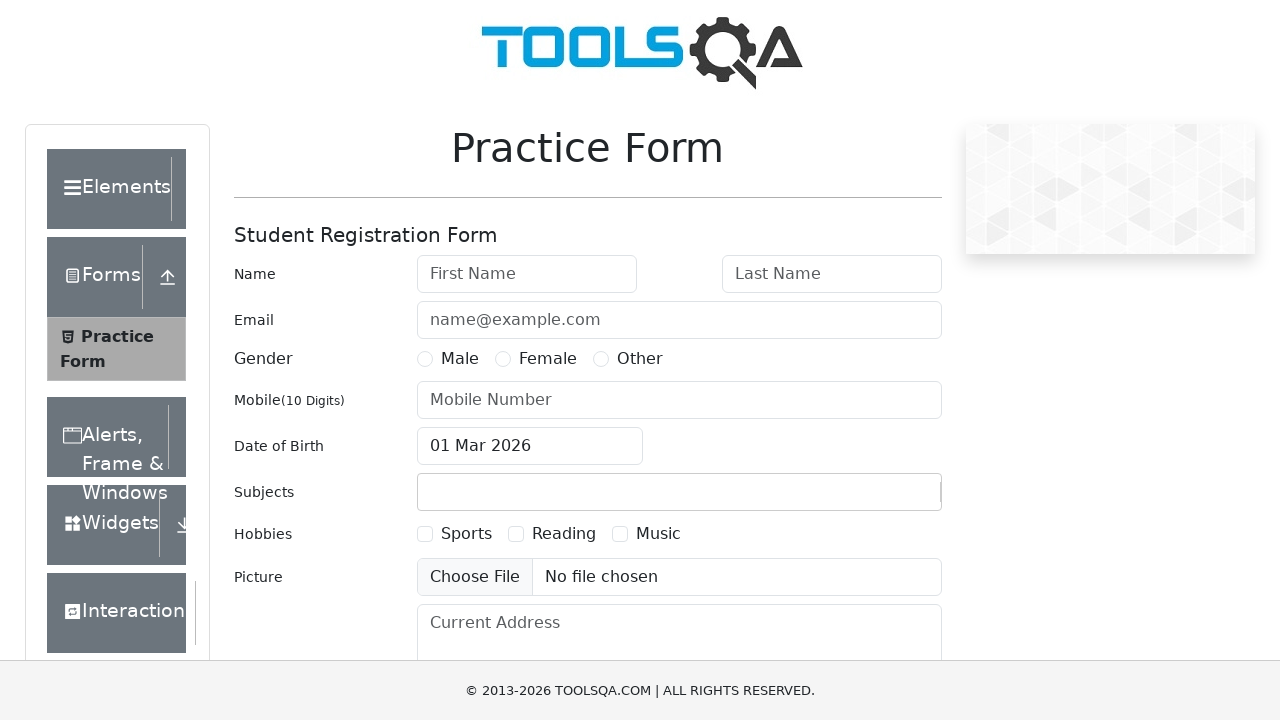

Located state input field
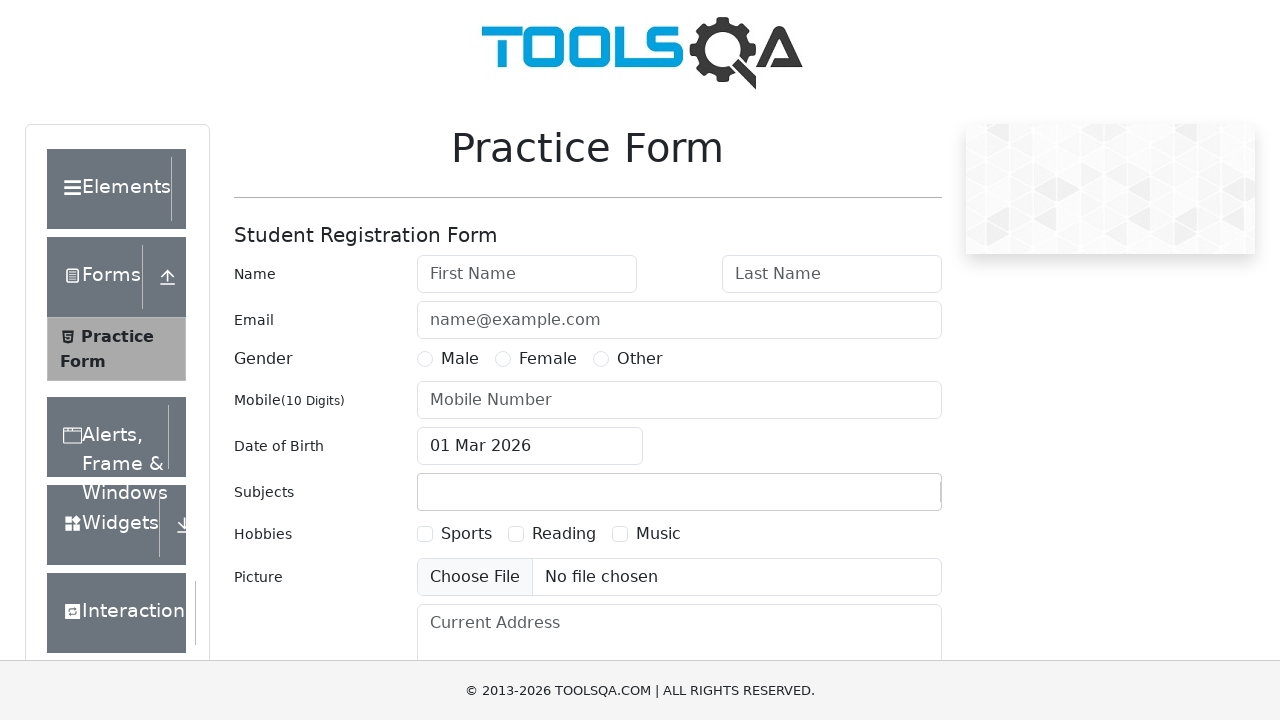

Filled state input field with 'Rajasthan' on #react-select-3-input
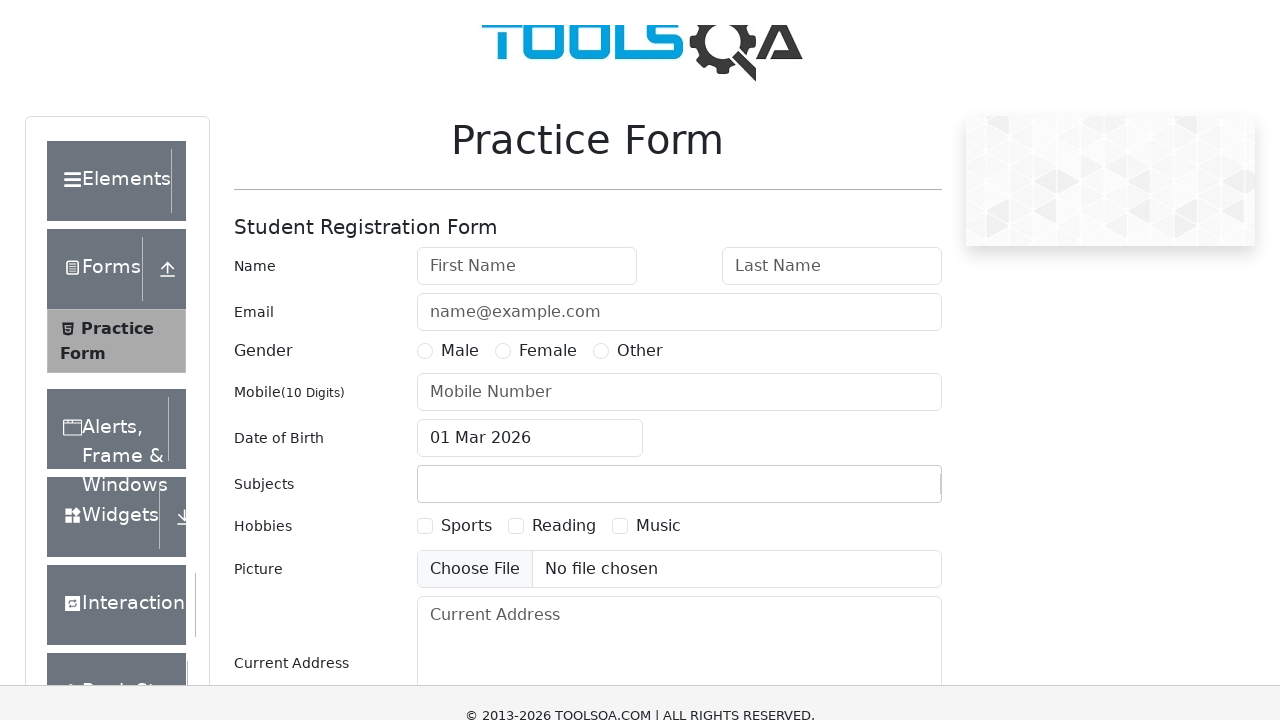

Pressed Enter to confirm state selection on #react-select-3-input
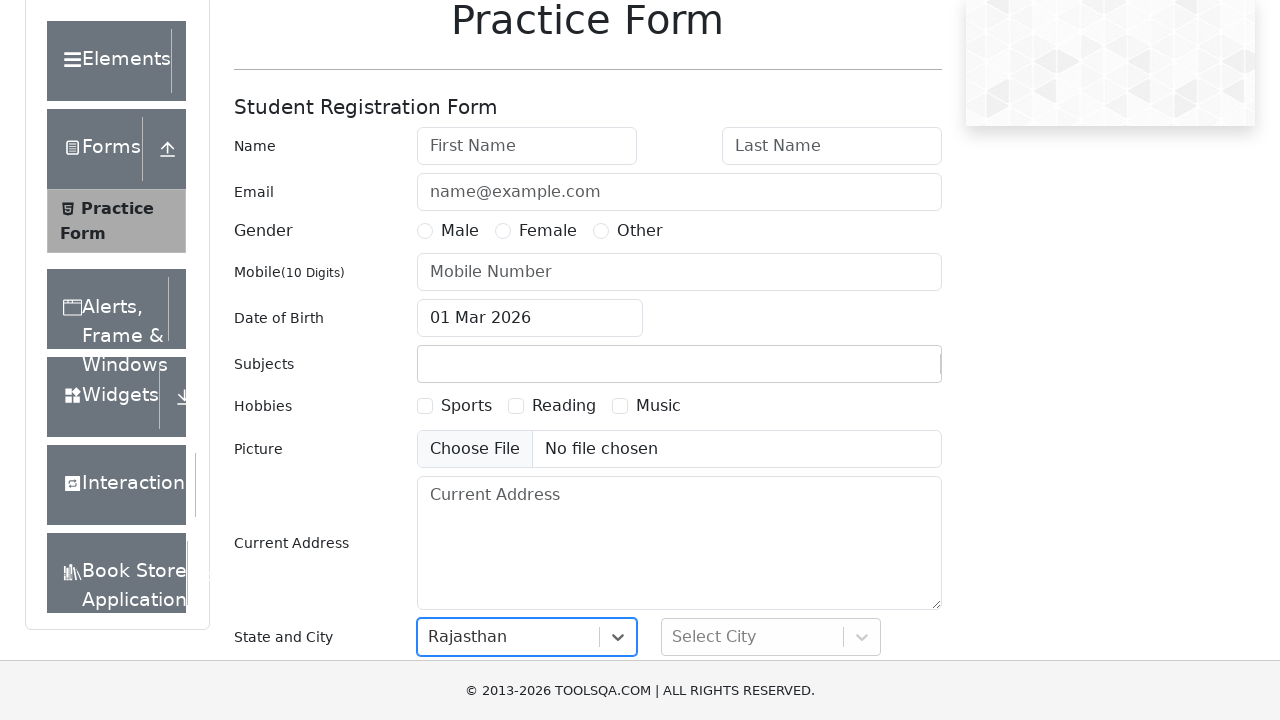

Verified city dropdown is visible after state selection
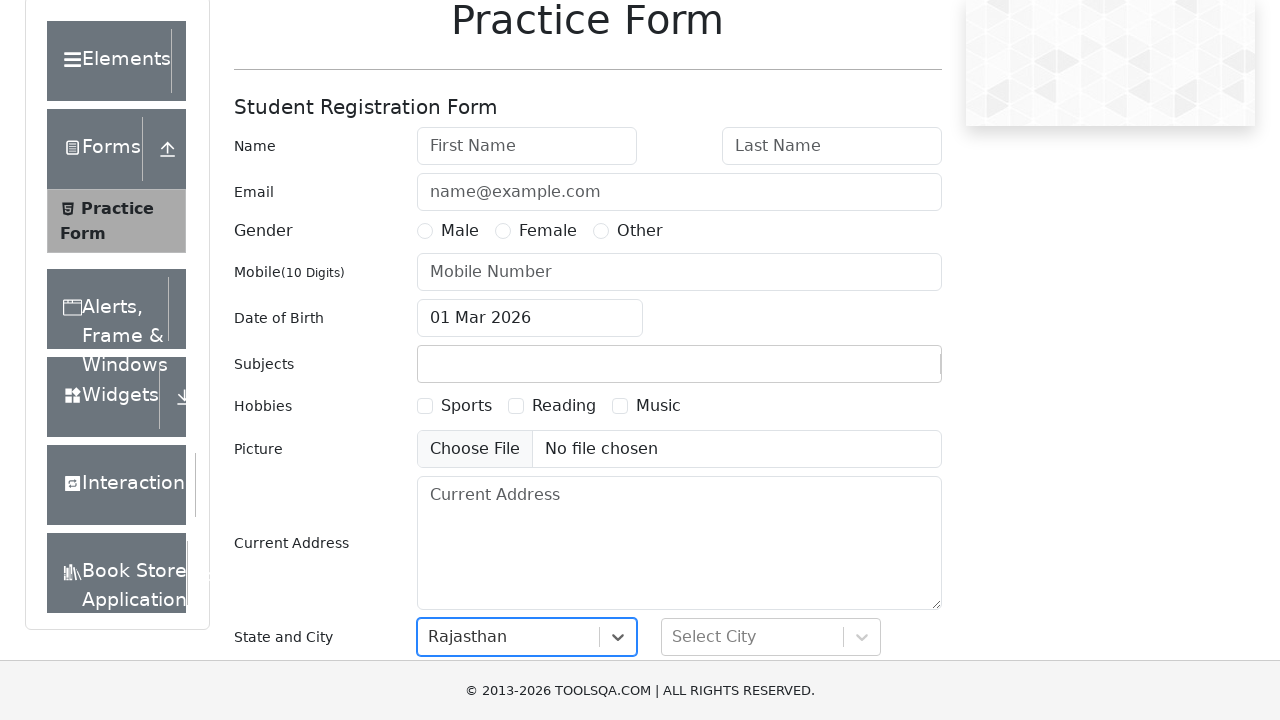

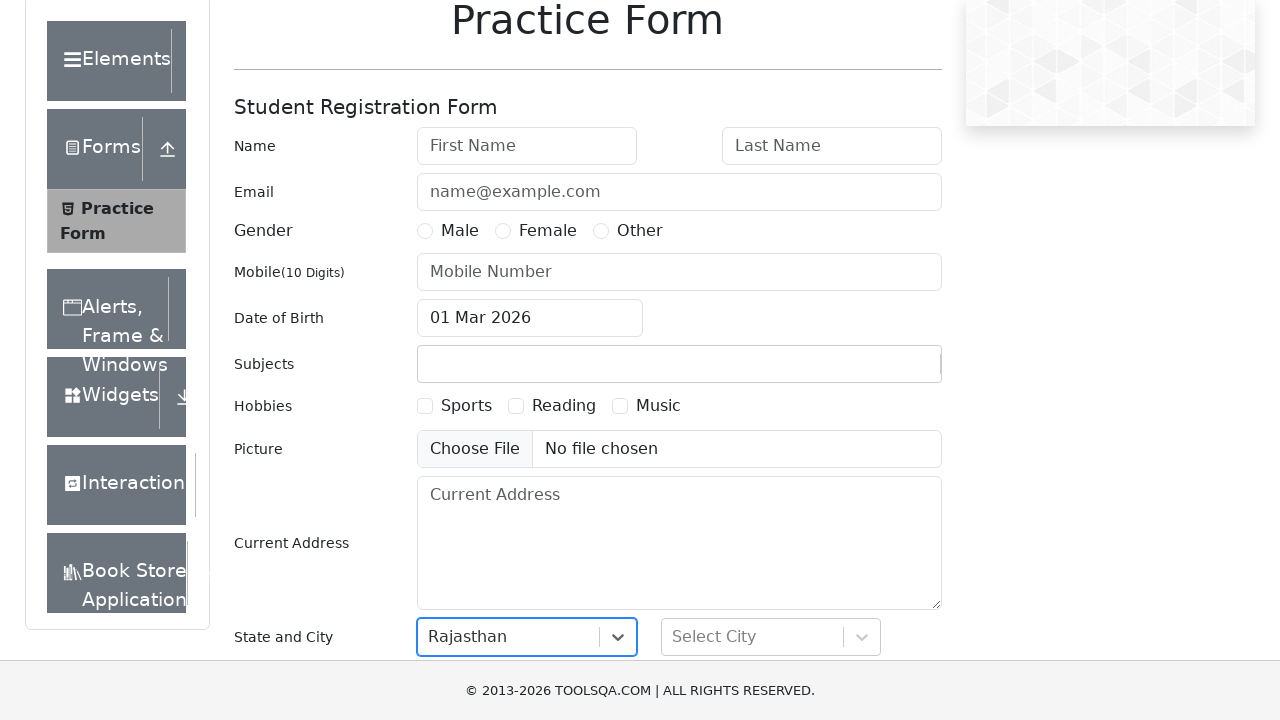